Tests handling of different JavaScript alert types (simple alert, confirm box, and prompt box) by clicking buttons and interacting with the resulting alerts

Starting URL: https://syntaxprojects.com/javascript-alert-box-demo.php

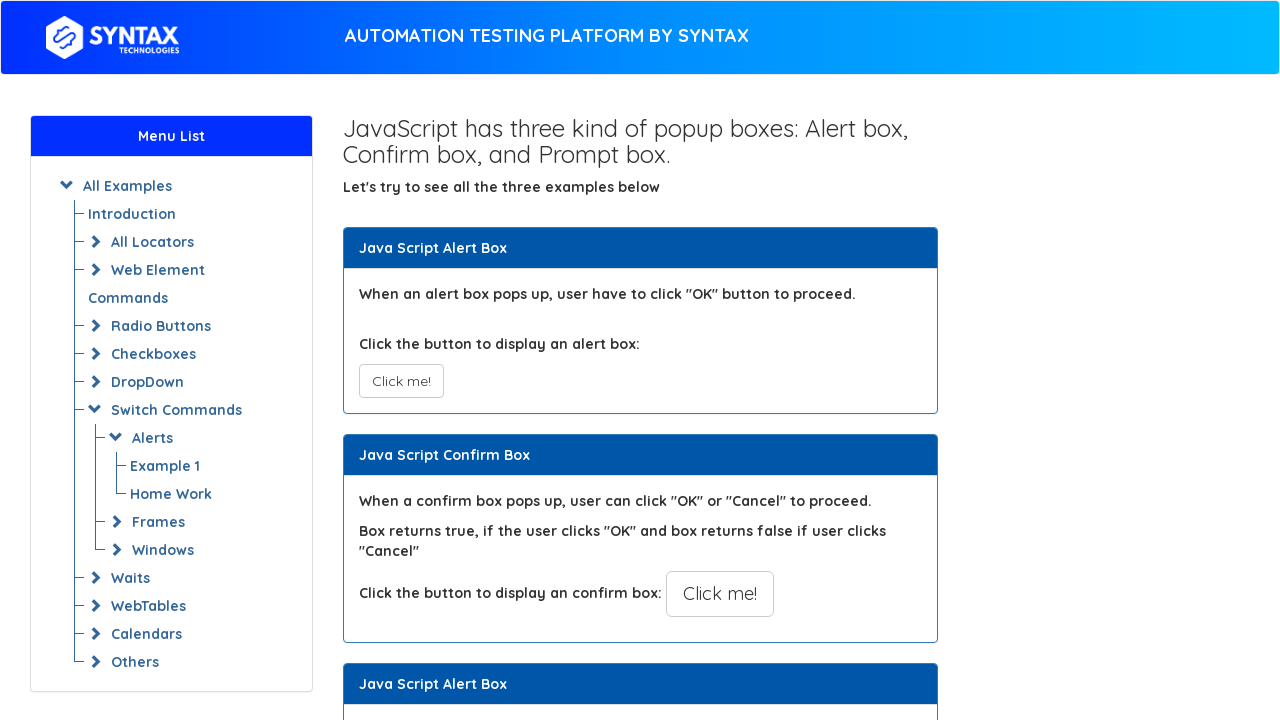

Clicked button to trigger simple JavaScript alert at (401, 381) on xpath=//button[text()='Click me!' and @class='btn btn-default']
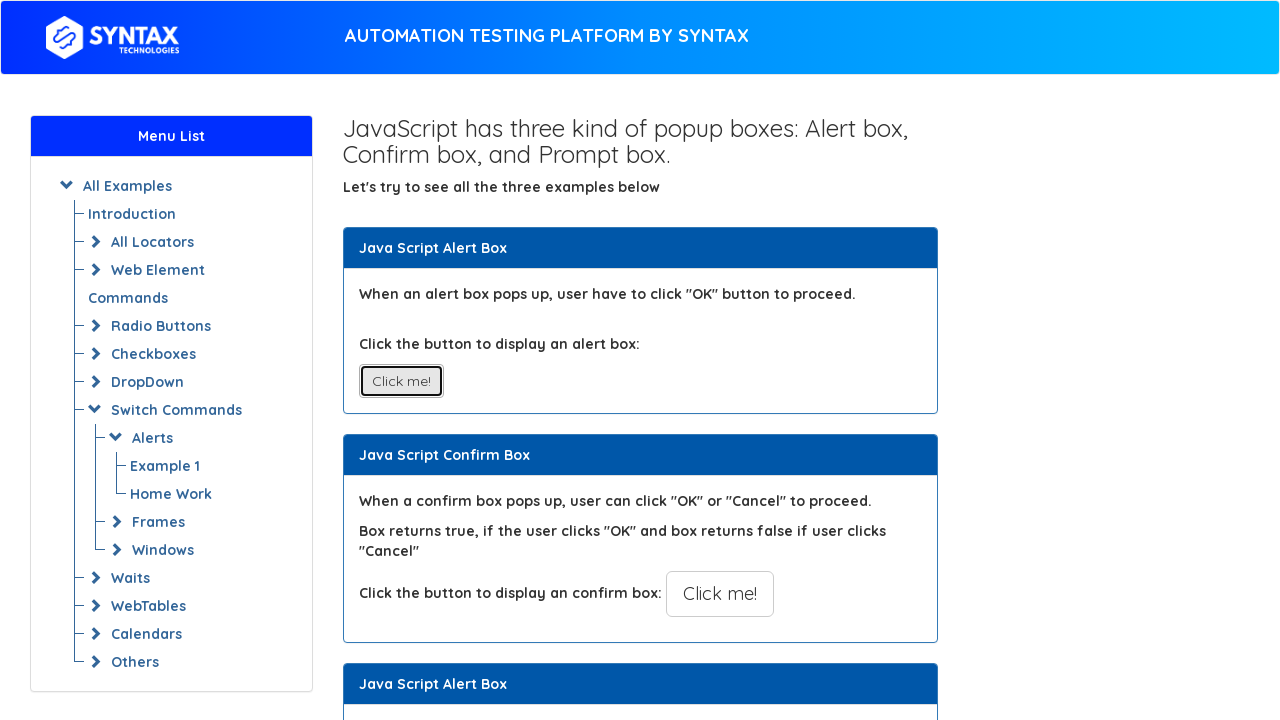

Set up dialog handler to accept simple alert
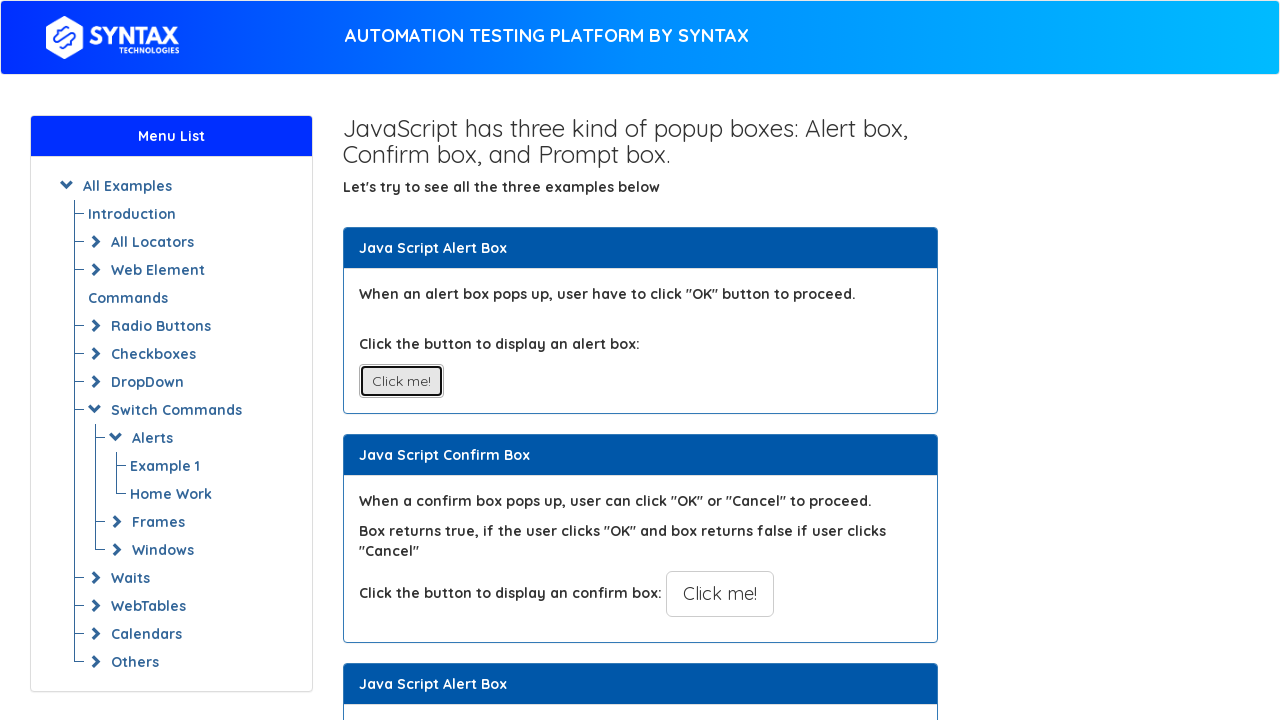

Clicked button to trigger confirm box at (720, 594) on xpath=//button[text()='Click me!' and @class='btn btn-default btn-lg']
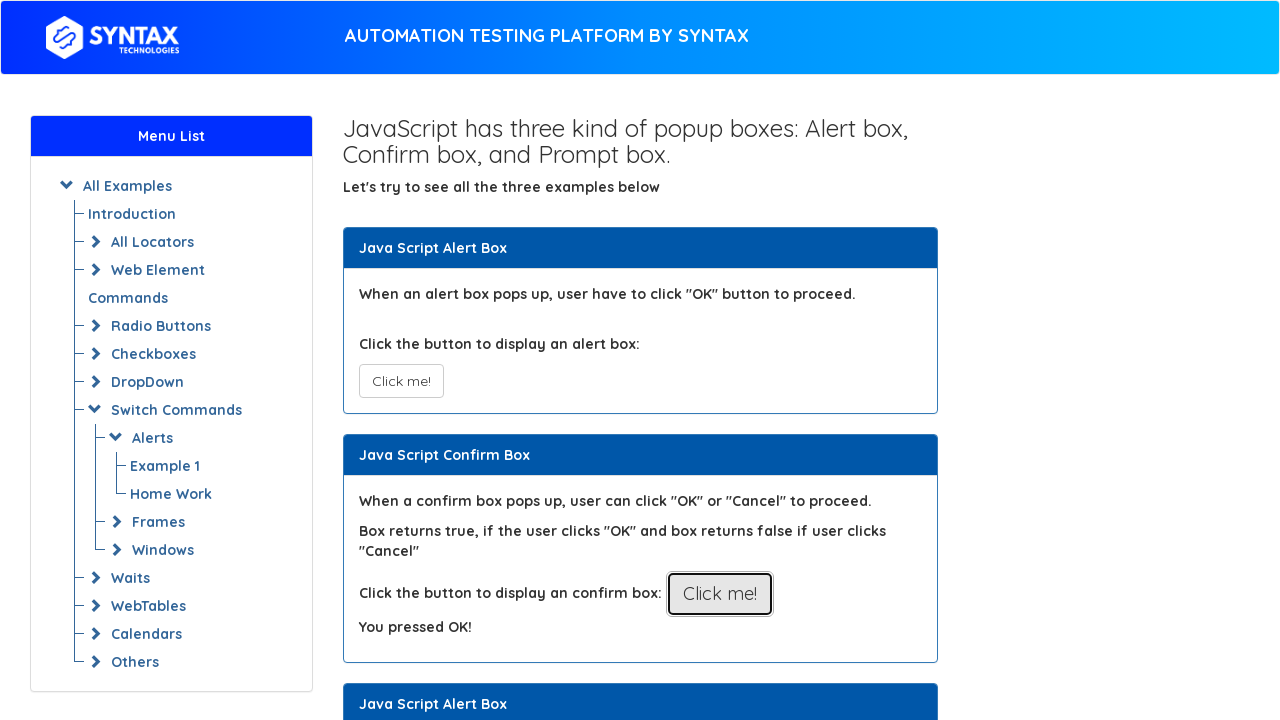

Updated dialog handler to accept prompt boxes with text input
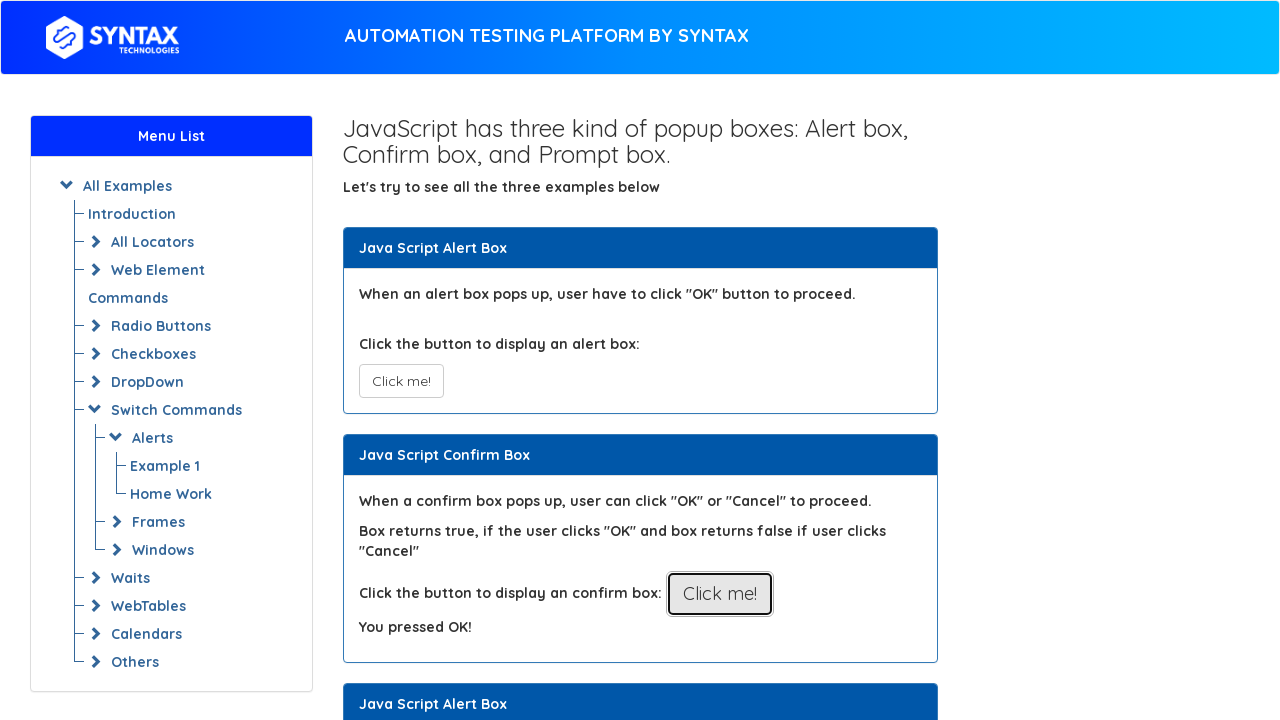

Clicked button to trigger prompt box and entered text 'abcd123' at (714, 360) on xpath=//button[text()='Click for Prompt Box']
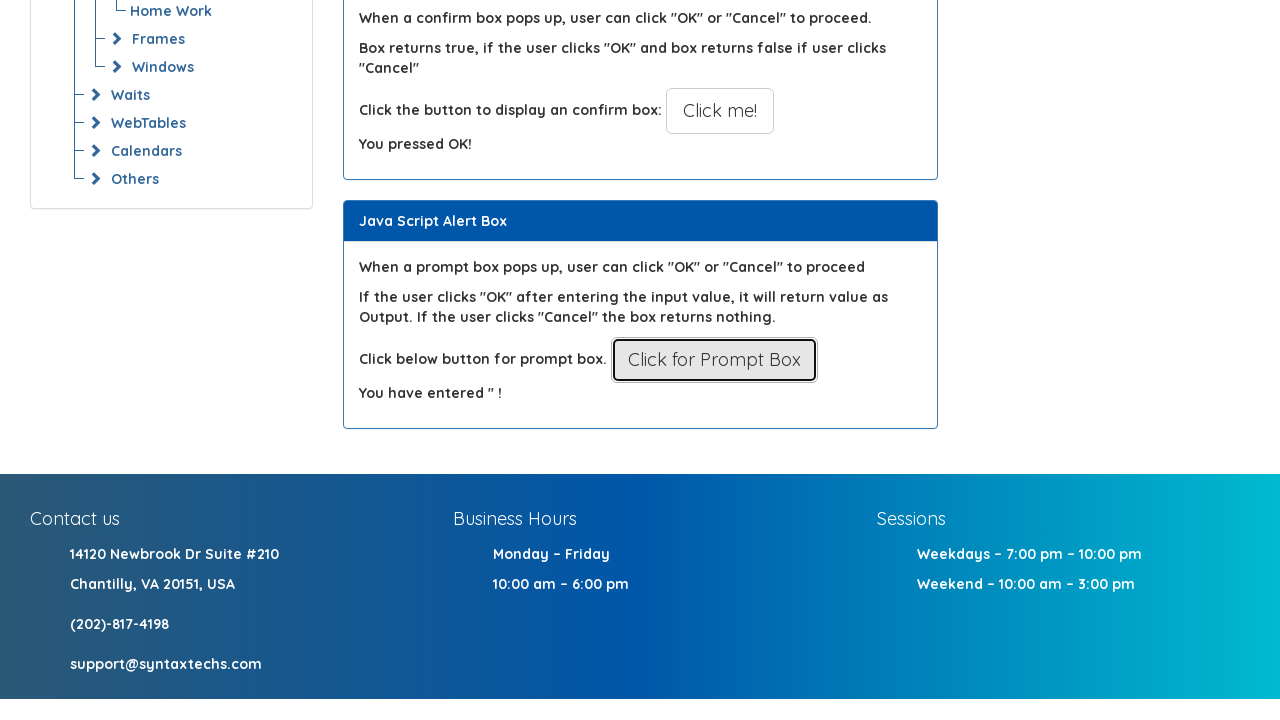

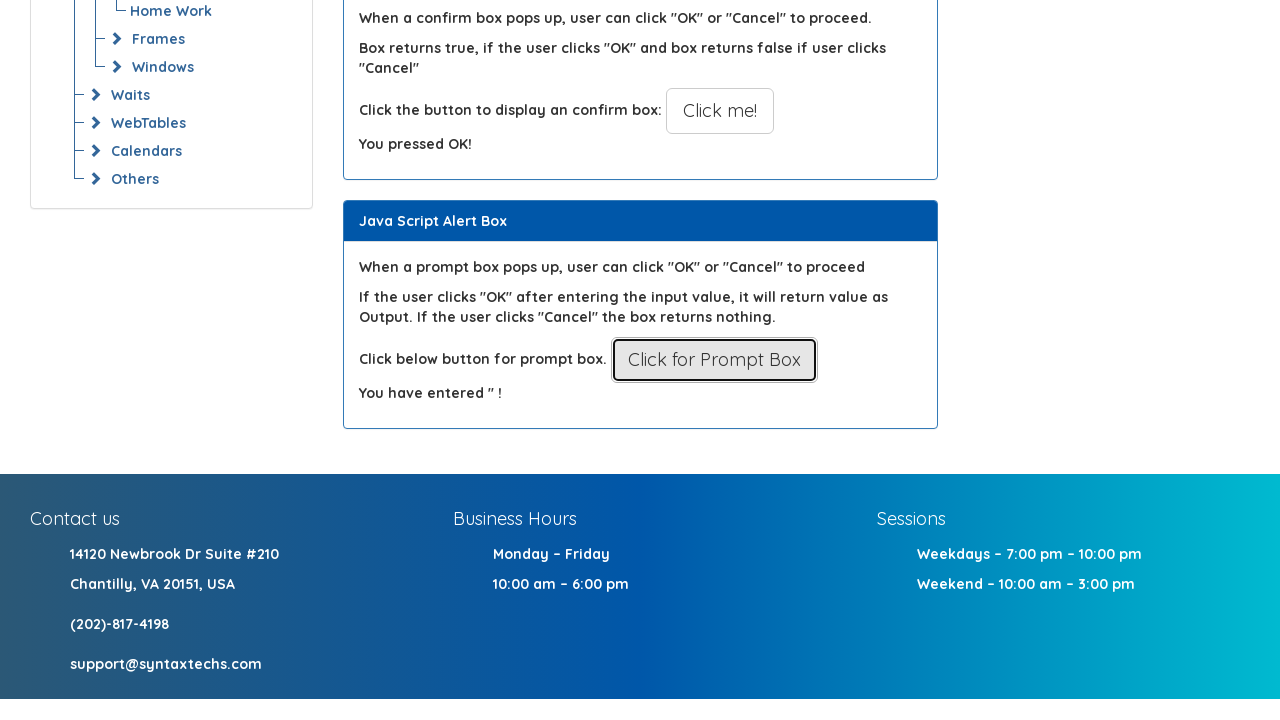